Tests the product review functionality by navigating to the Products page, viewing a product, filling out a review form with name, email and review text, and verifying the success message is displayed.

Starting URL: http://automationexercise.com

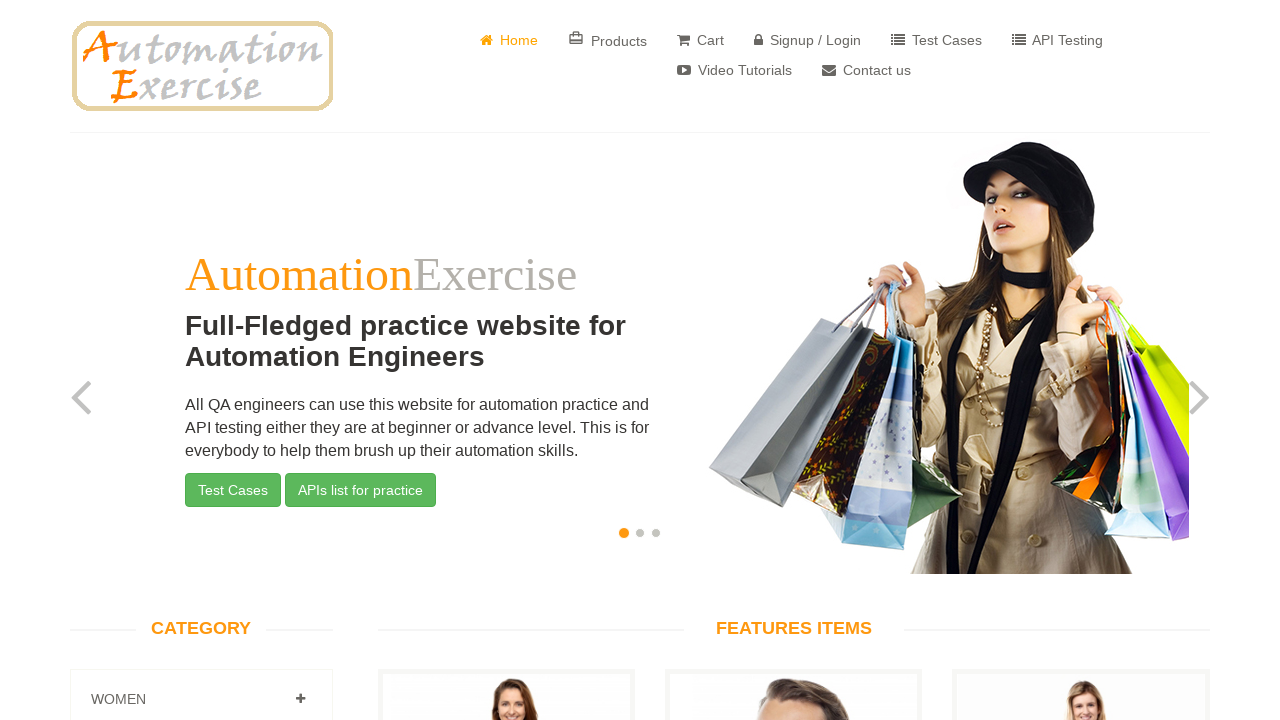

Clicked on Products button at (576, 38) on xpath=//*[@class='material-icons card_travel']
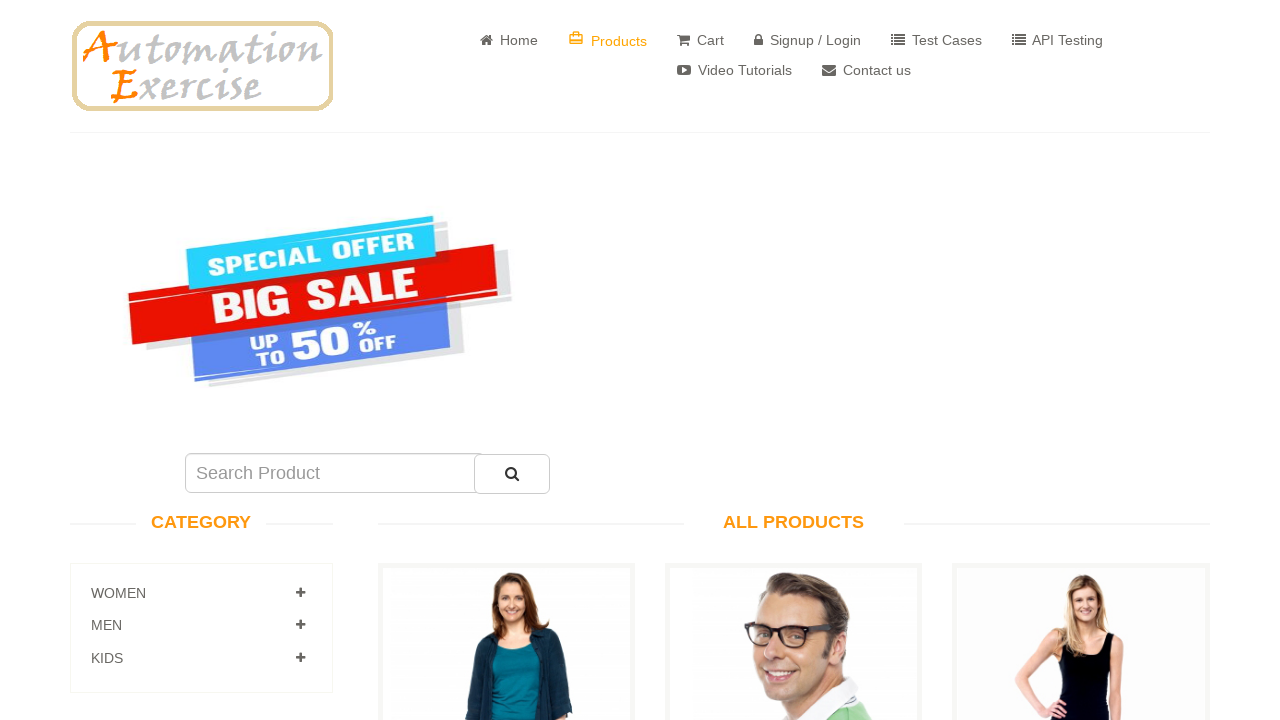

All Products page loaded successfully
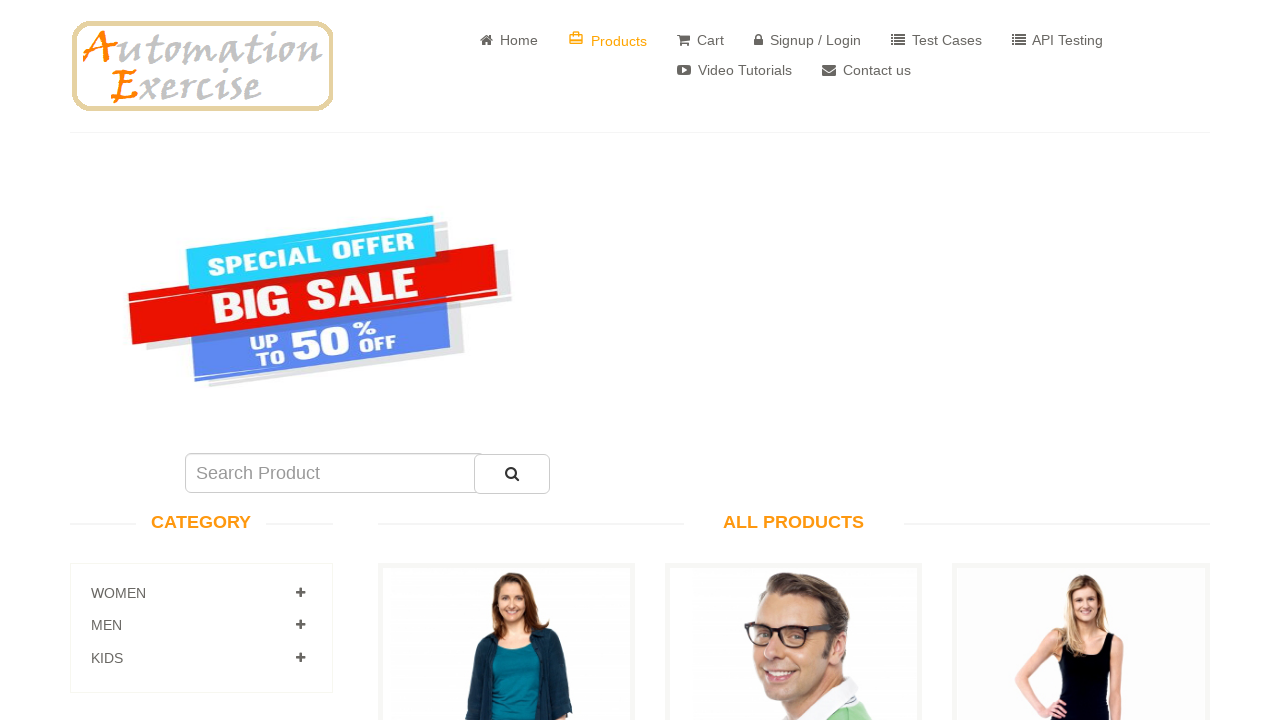

Clicked on View Product button for first product at (506, 361) on (//a[text()='View Product'])[1]
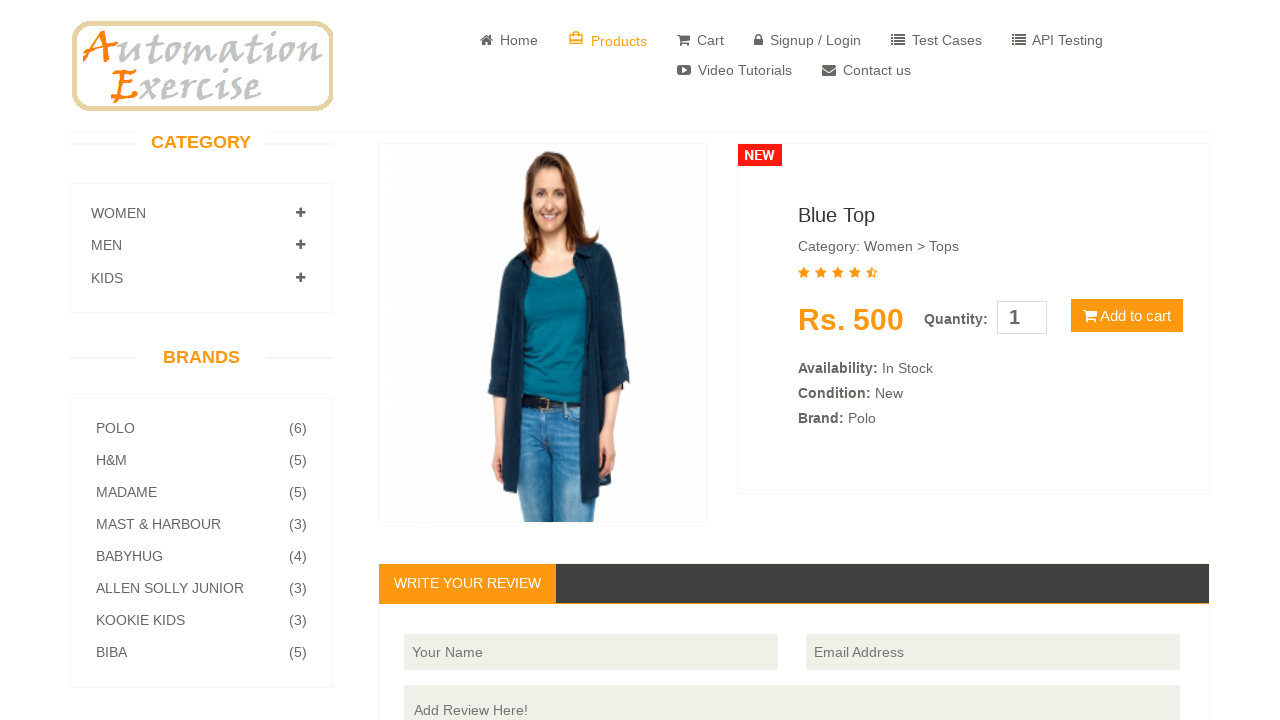

Write Your Review section is visible
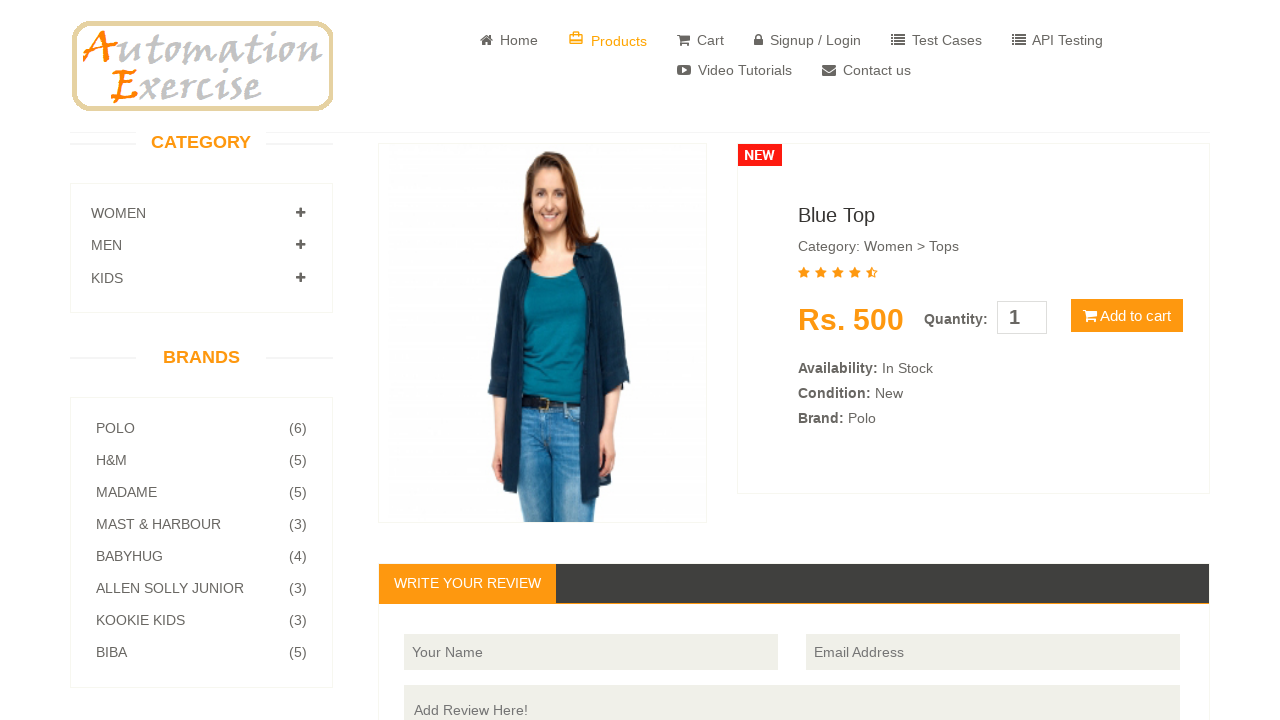

Entered name 'Nurullah' in review form on input#name
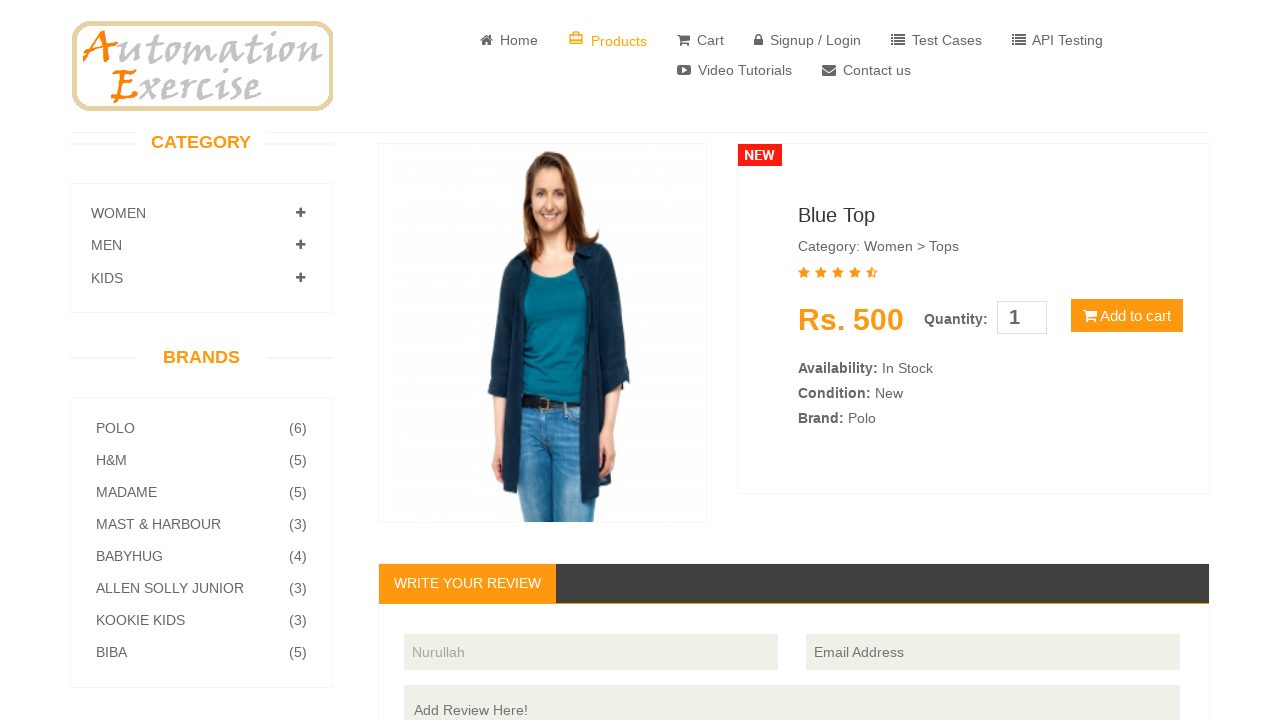

Entered email 'test299@gmail.com' in review form on input#email
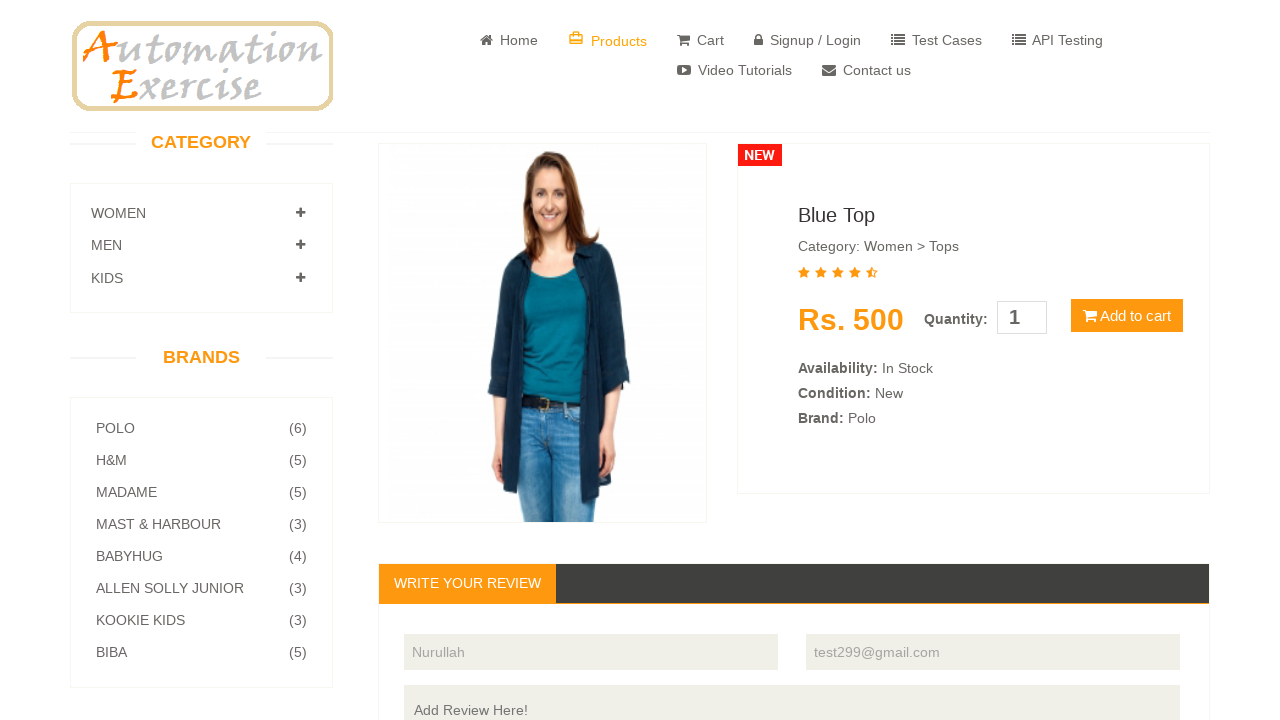

Entered review text in review form on textarea#review
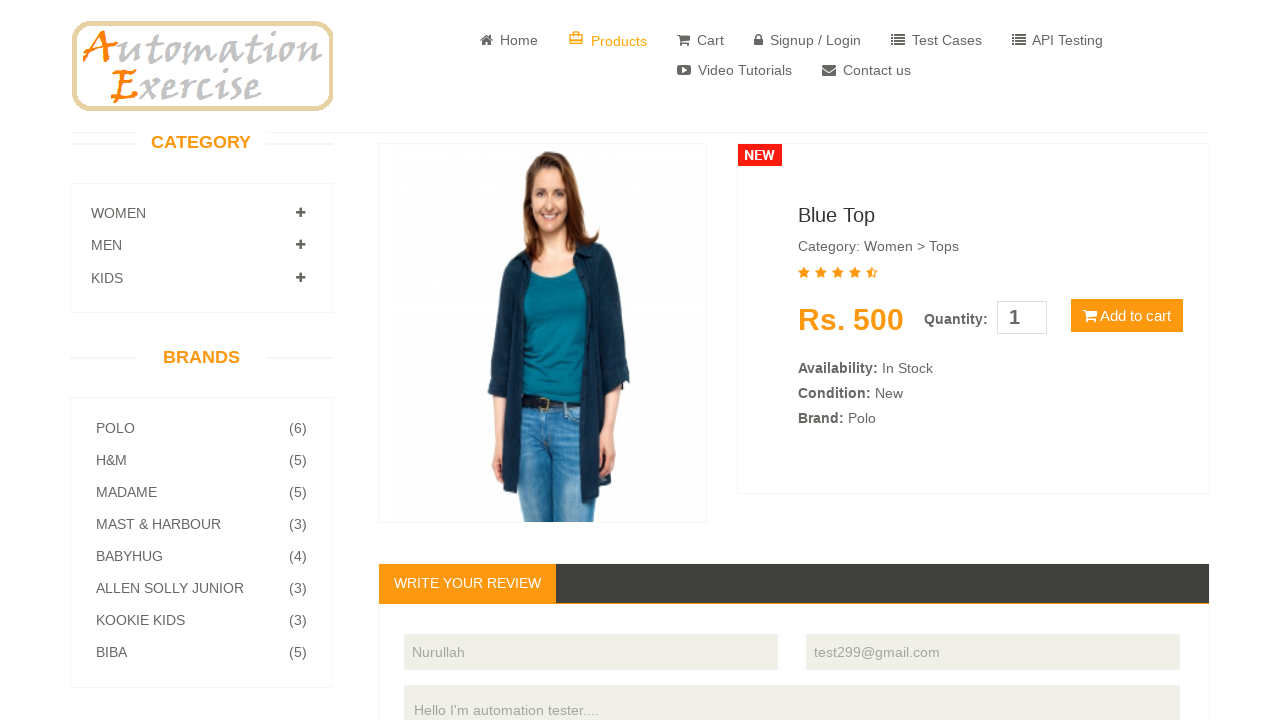

Clicked Submit button to submit review at (1150, 361) on button#button-review
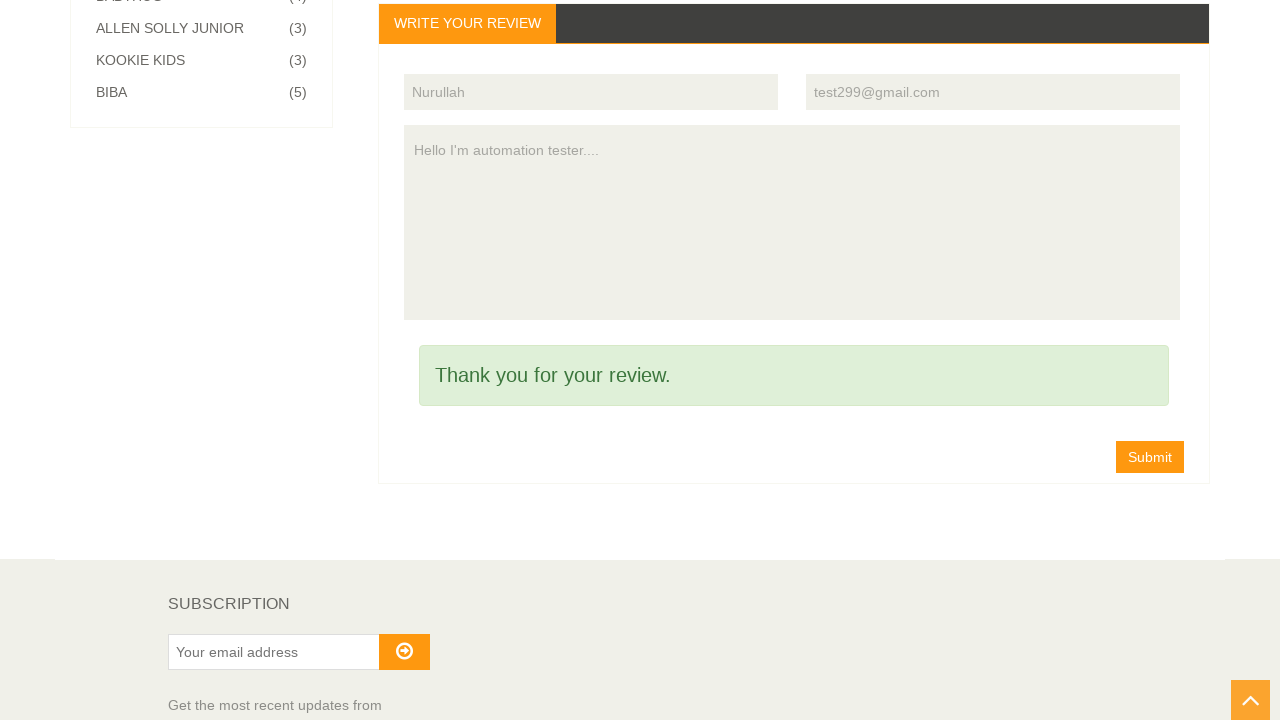

Review success message displayed
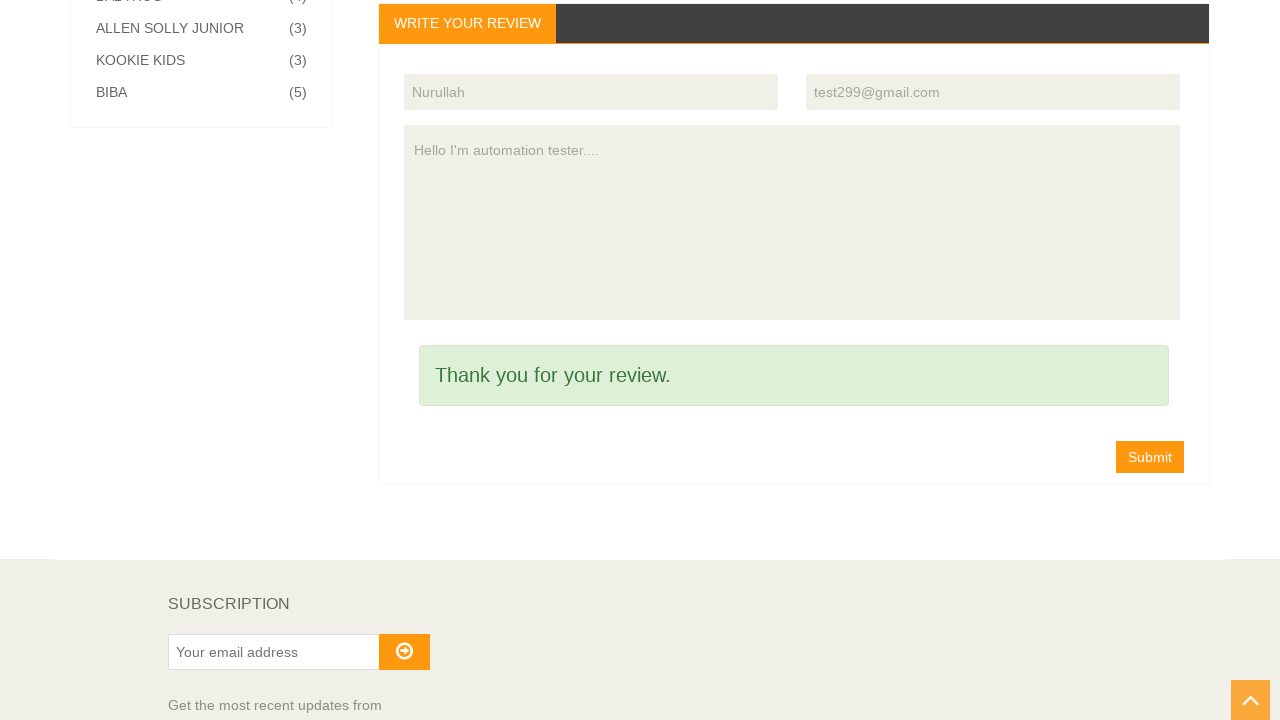

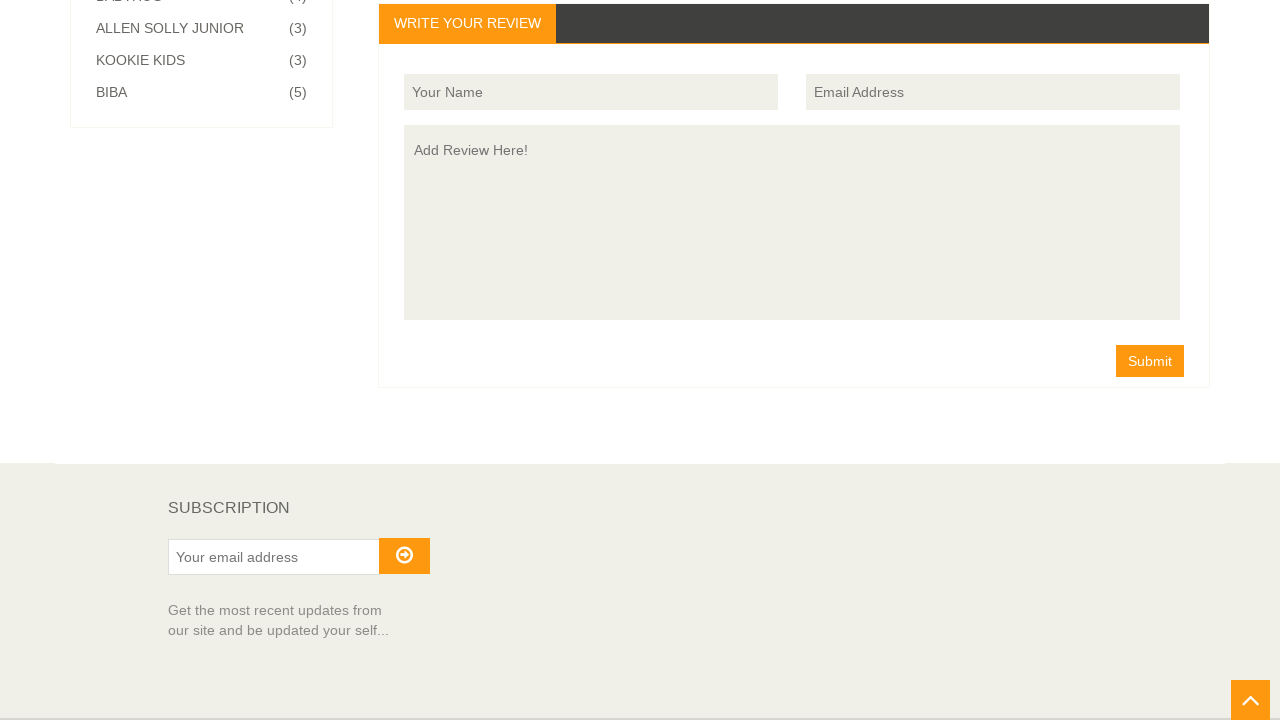